Tests drag and drop functionality by dragging an element with id "angular" to a drop area

Starting URL: https://demo.automationtesting.in/Static.html

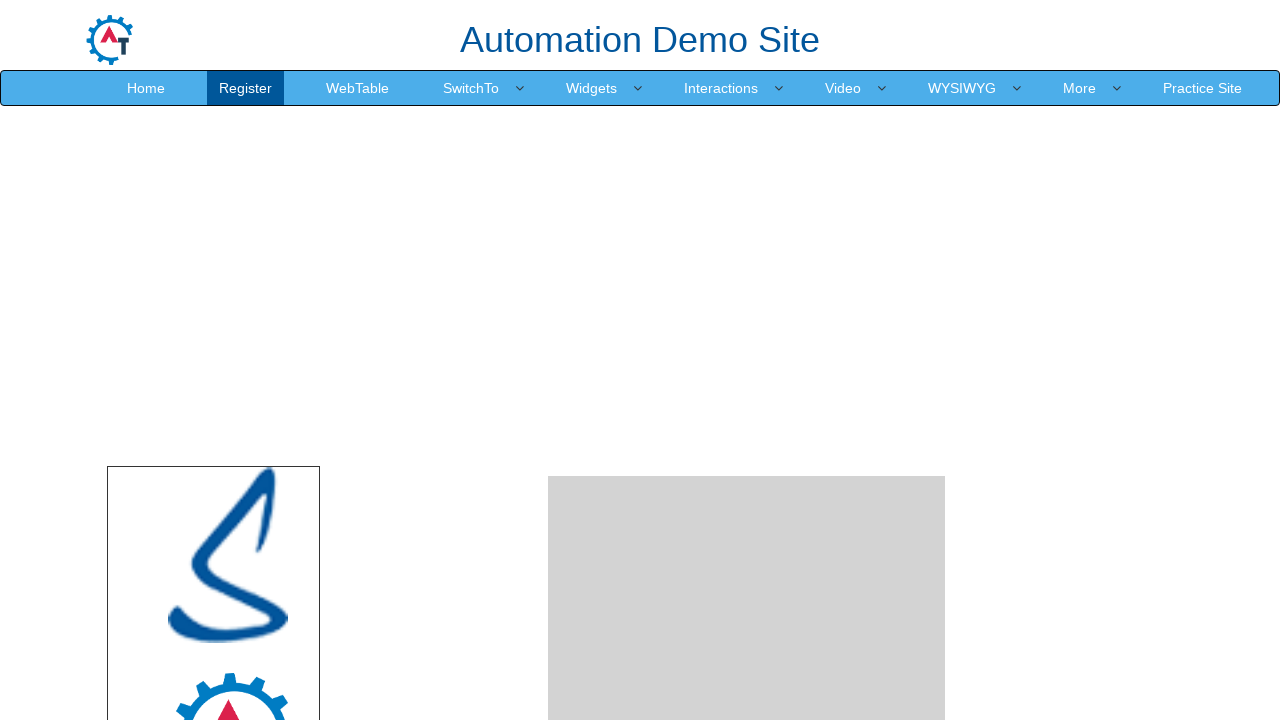

Located draggable element with id 'angular'
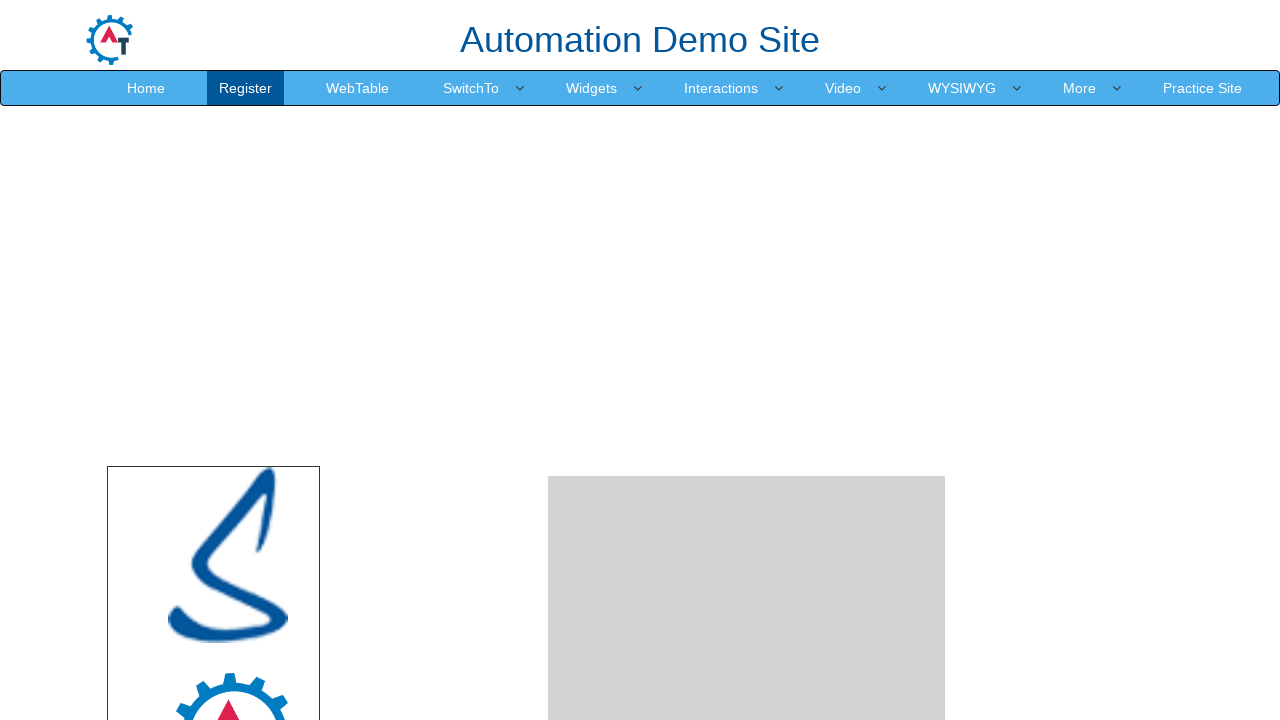

Located drop target area with id 'droparea'
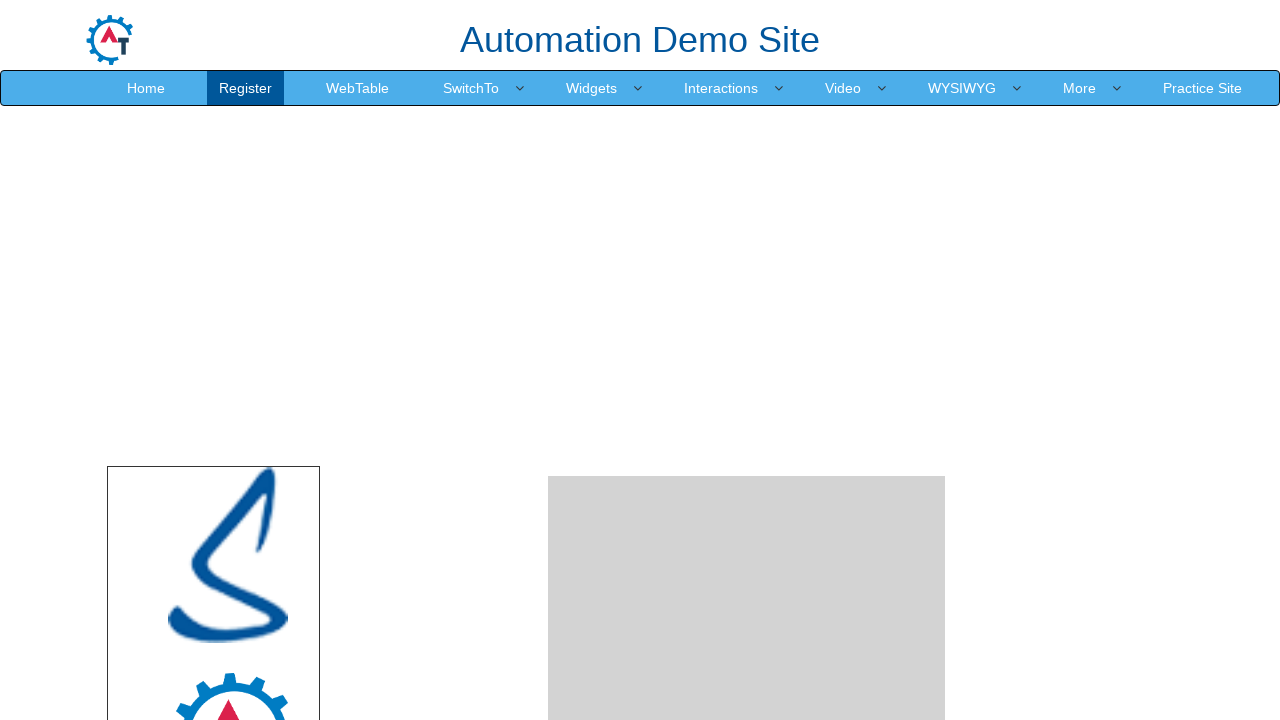

Dragged element with id 'angular' to drop area at (747, 481)
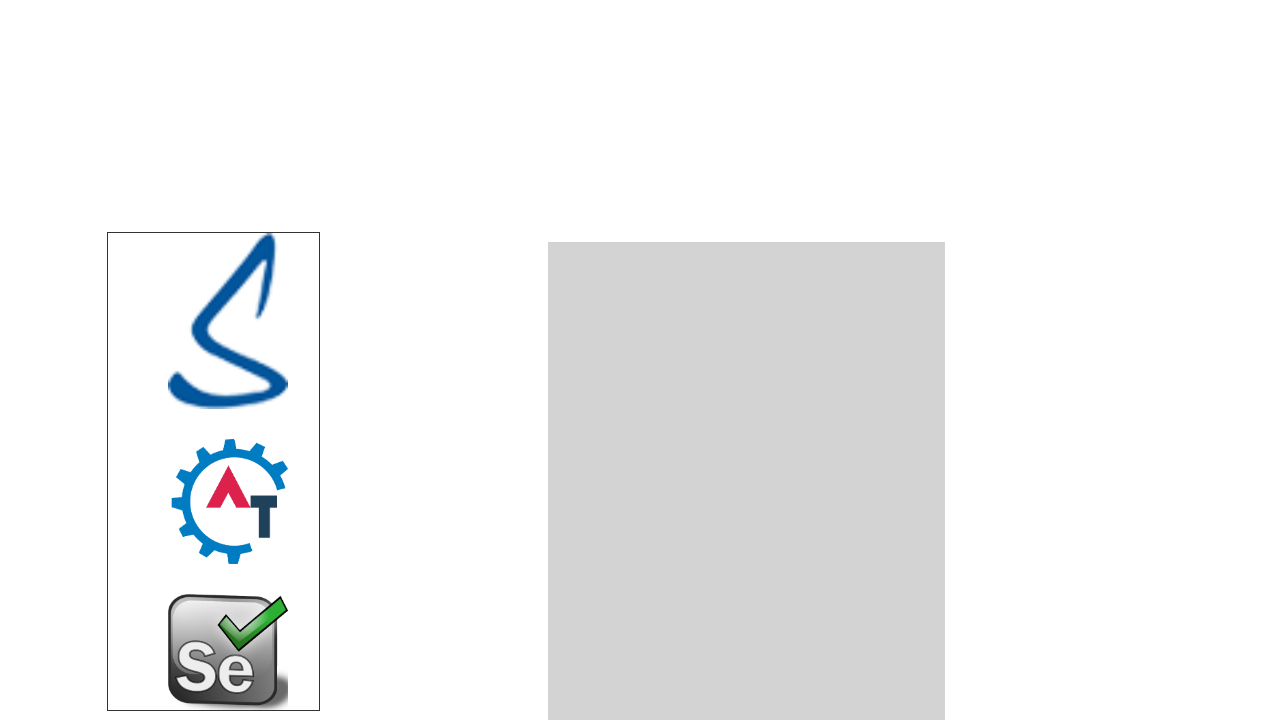

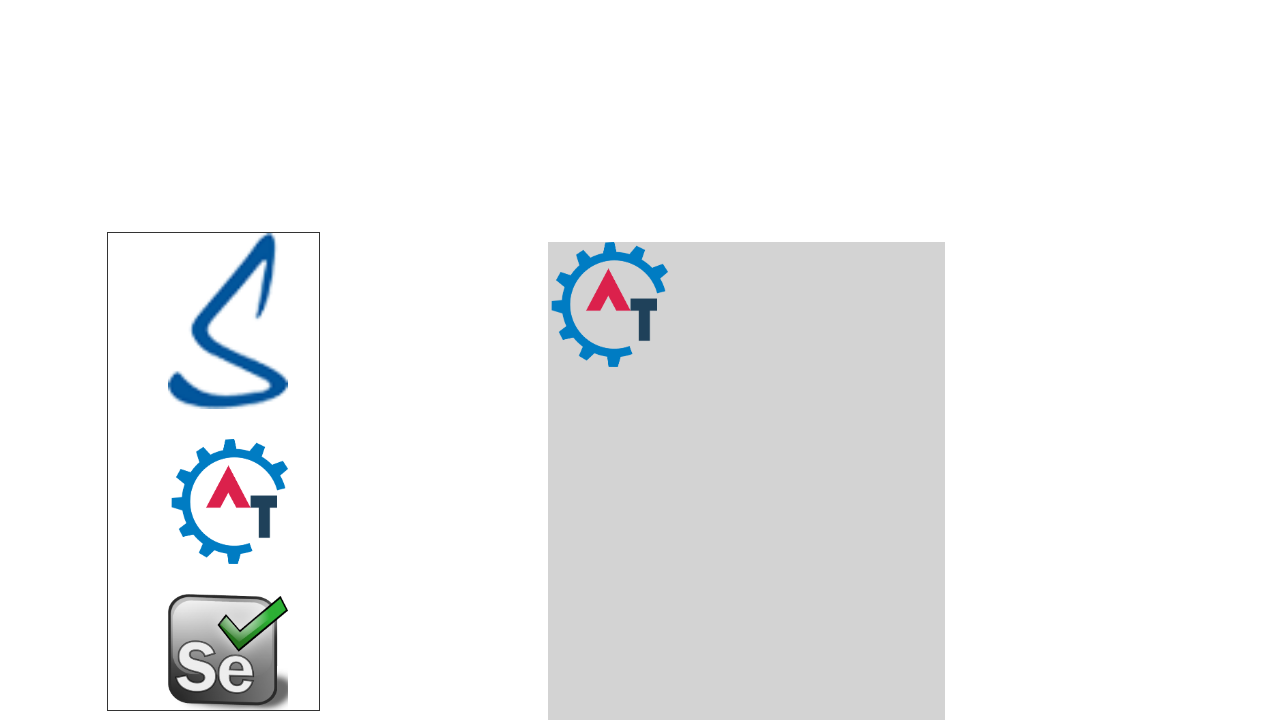